Tests different button click types including double click and right click

Starting URL: https://demoqa.com/buttons

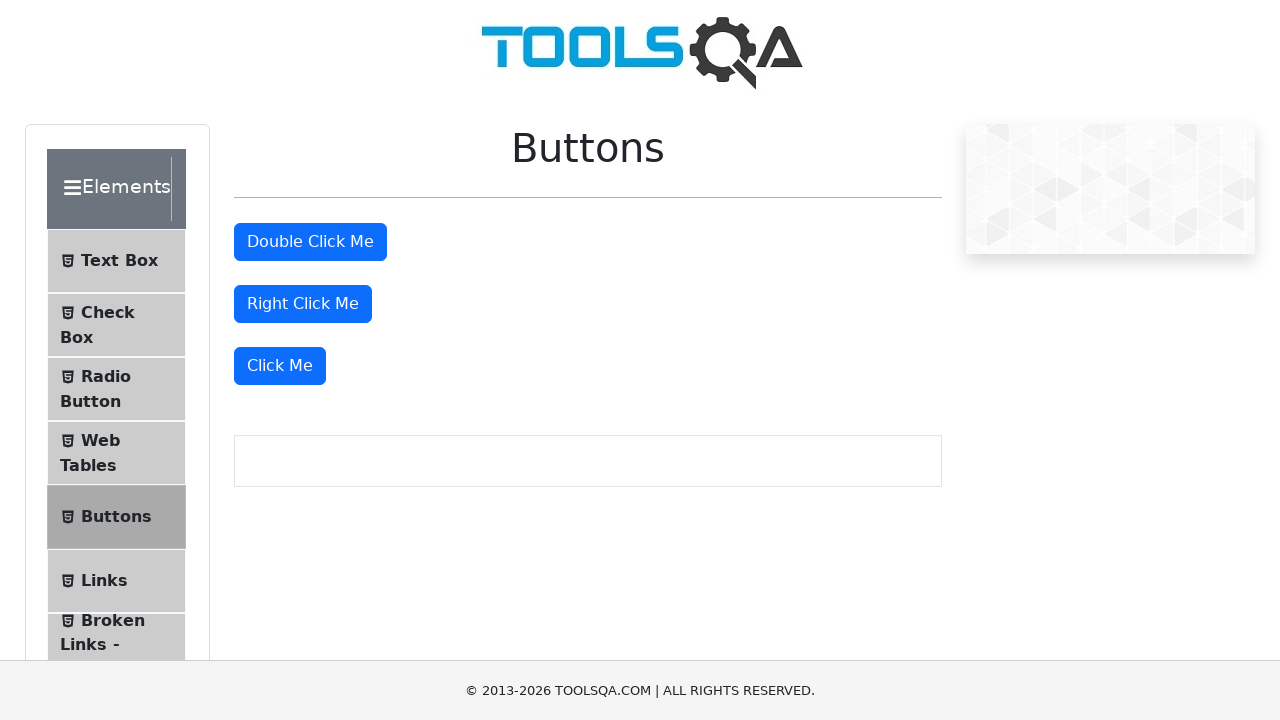

Double clicked the double click button at (310, 242) on xpath=//button[@id='doubleClickBtn']
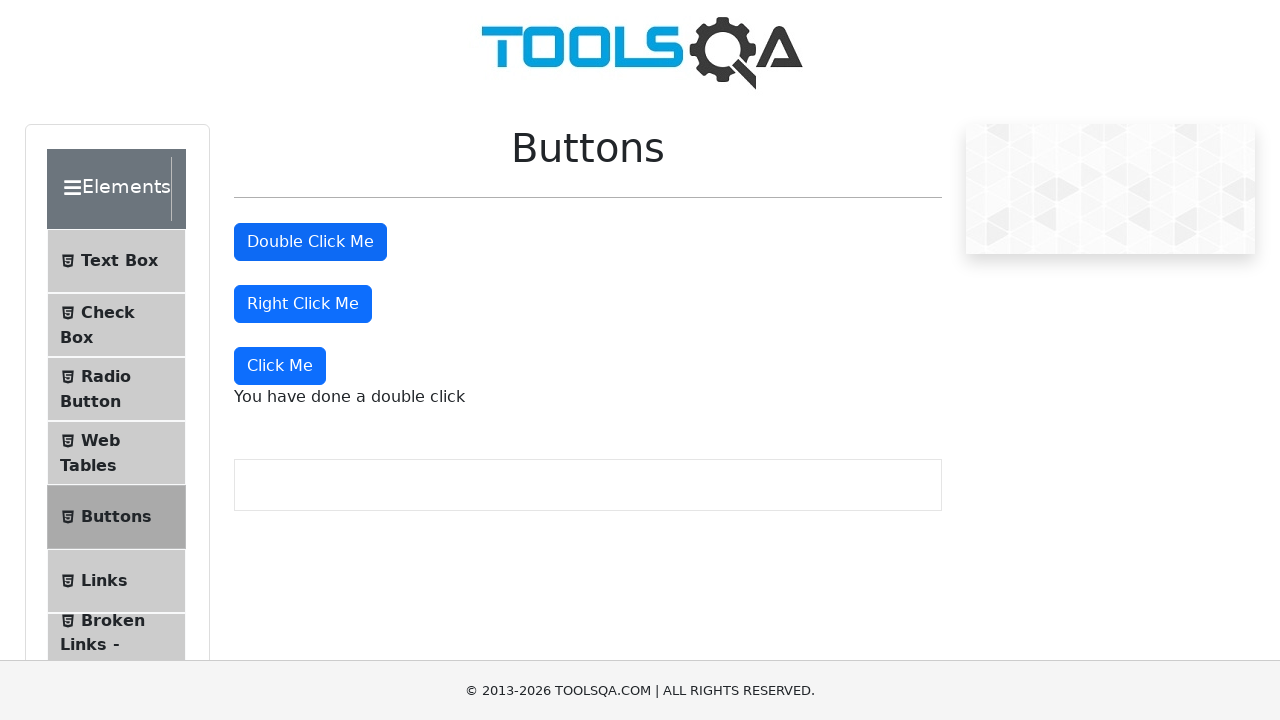

Scrolled down 300 pixels
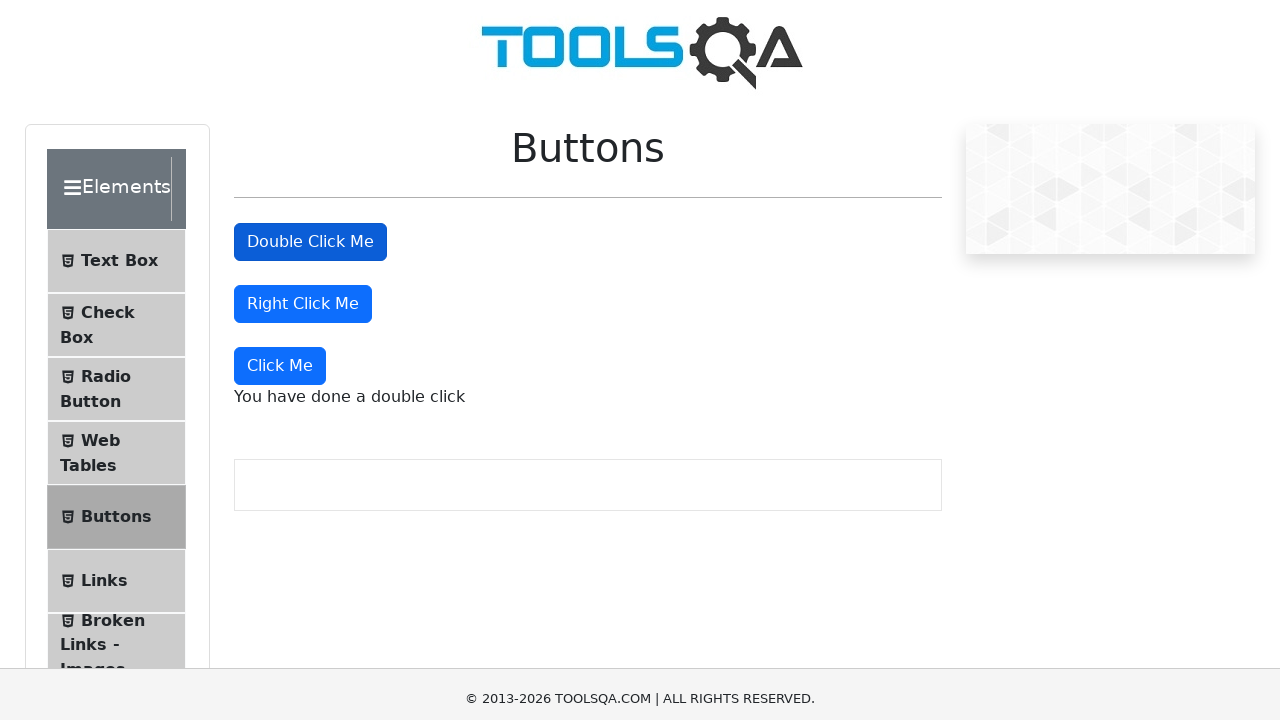

Right clicked the right click button at (303, 12) on //button[@id='rightClickBtn']
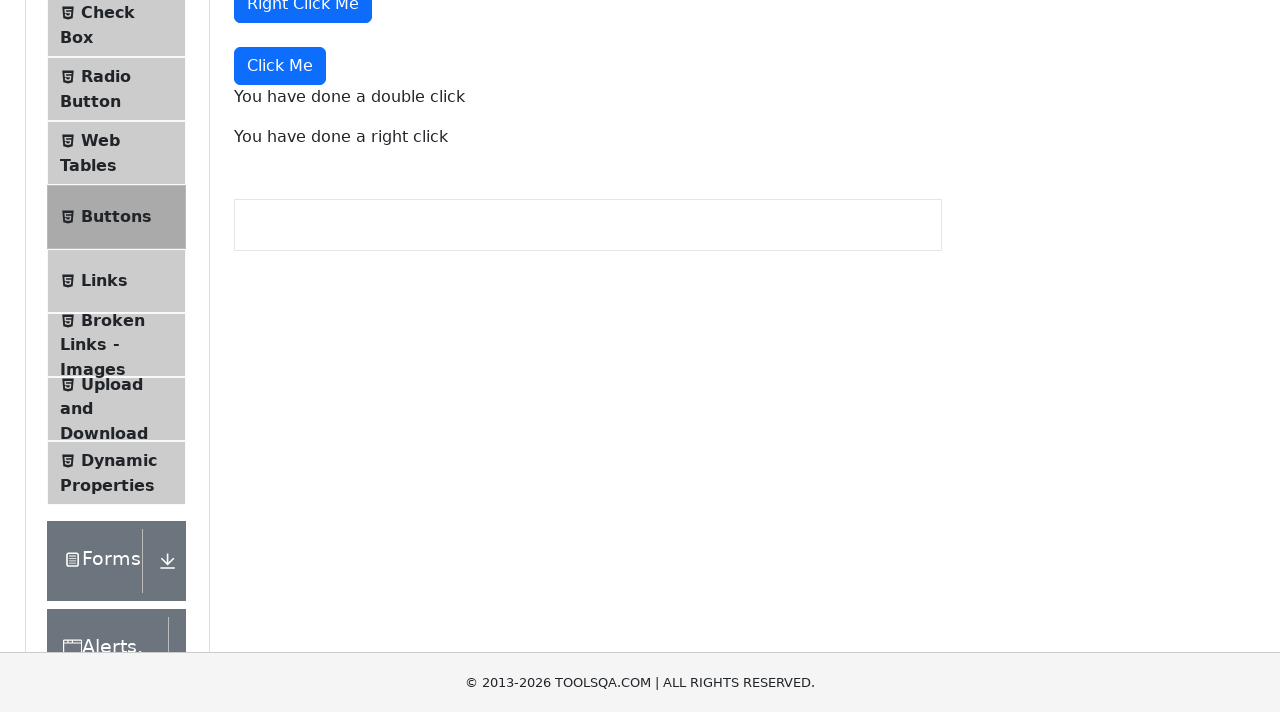

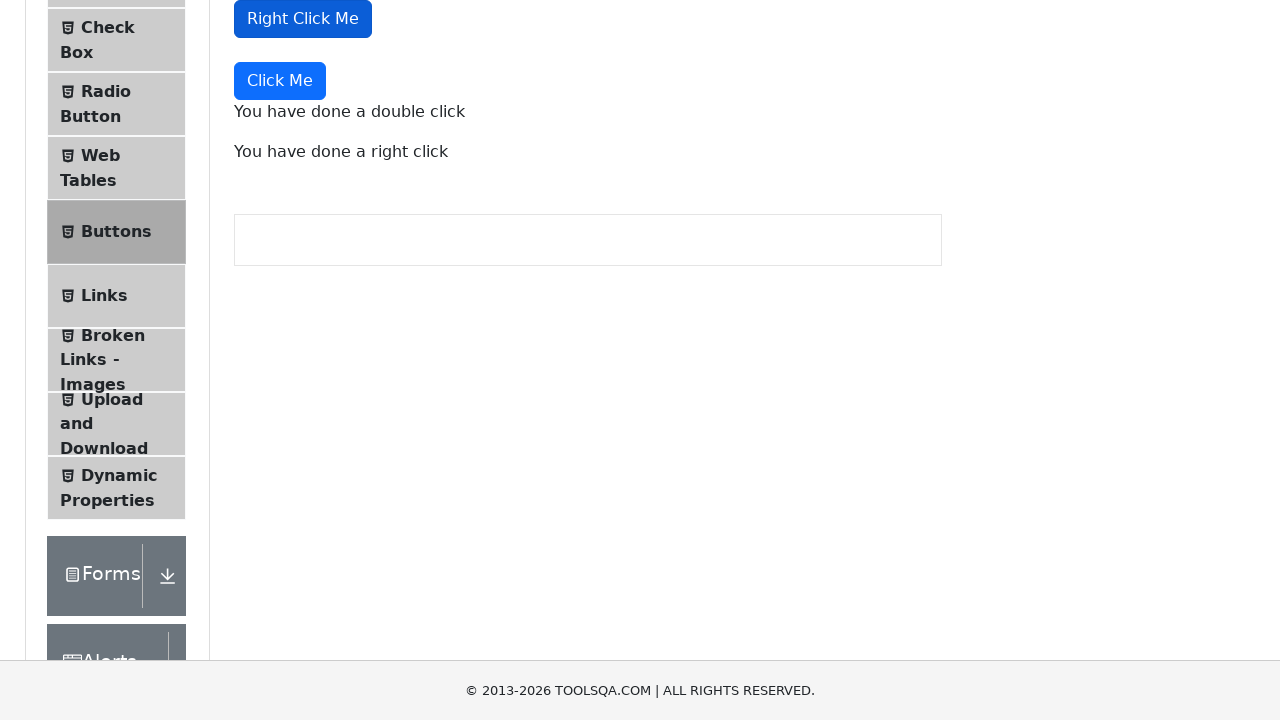